Tests clicking a "no-content" link and verifies that it returns a 204 status code message on the page

Starting URL: https://demoqa.com/links

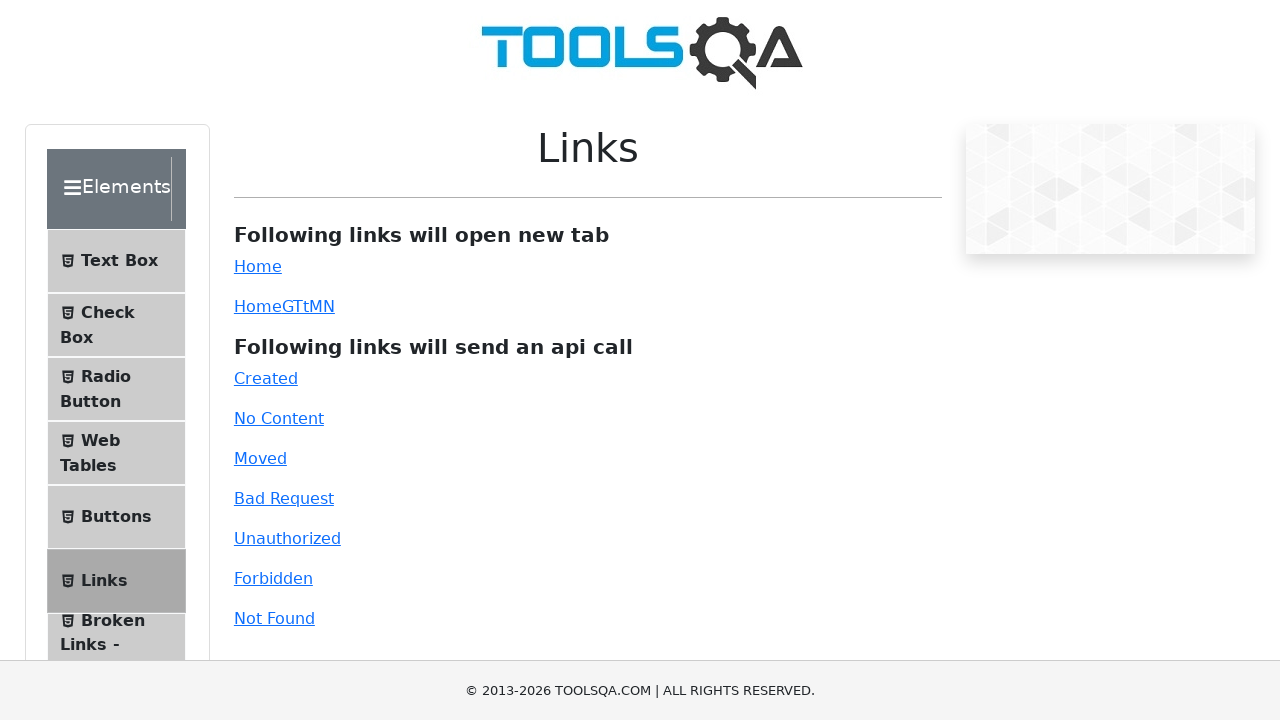

Waited for 'no-content' link to become visible
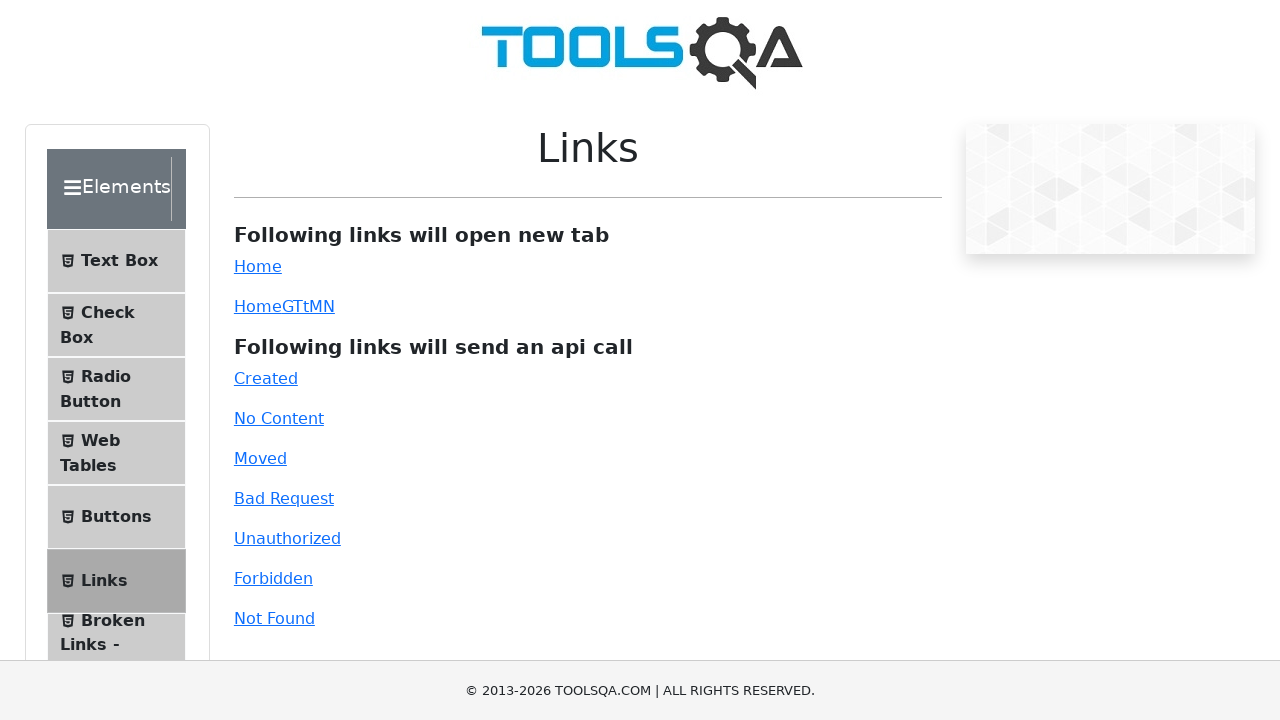

Located the 'no-content' link element
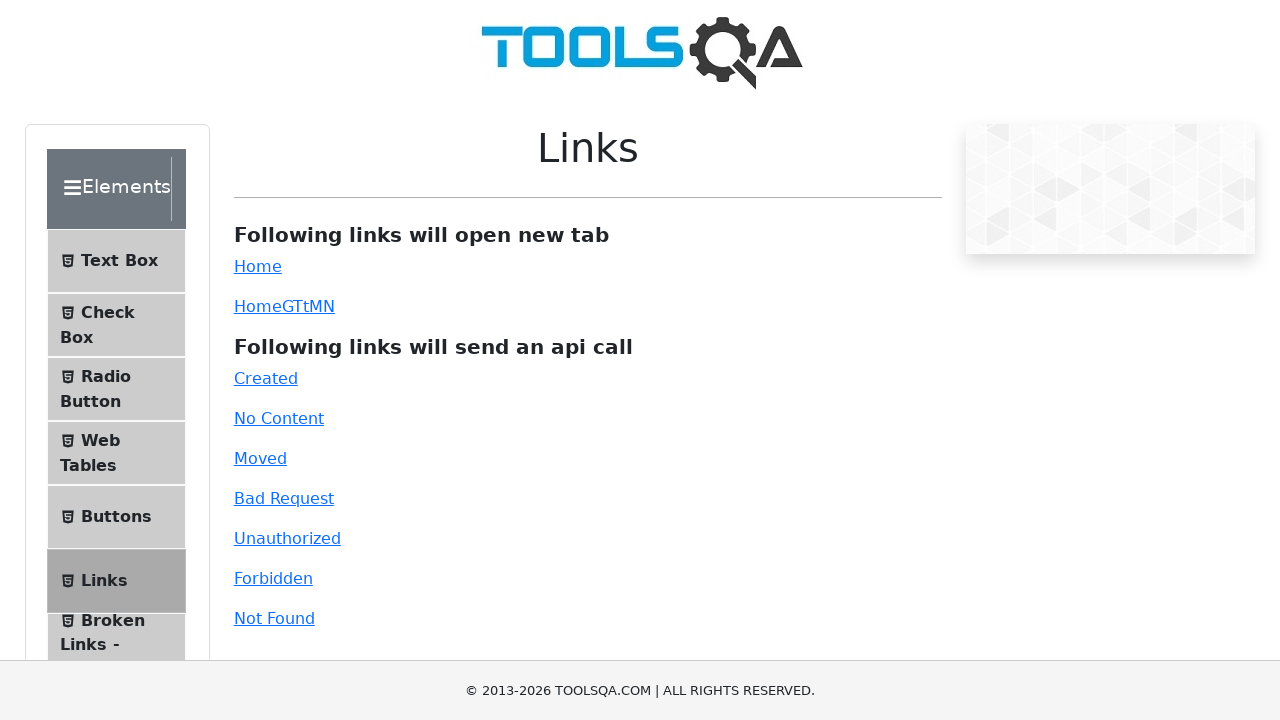

Scrolled 'no-content' link into view
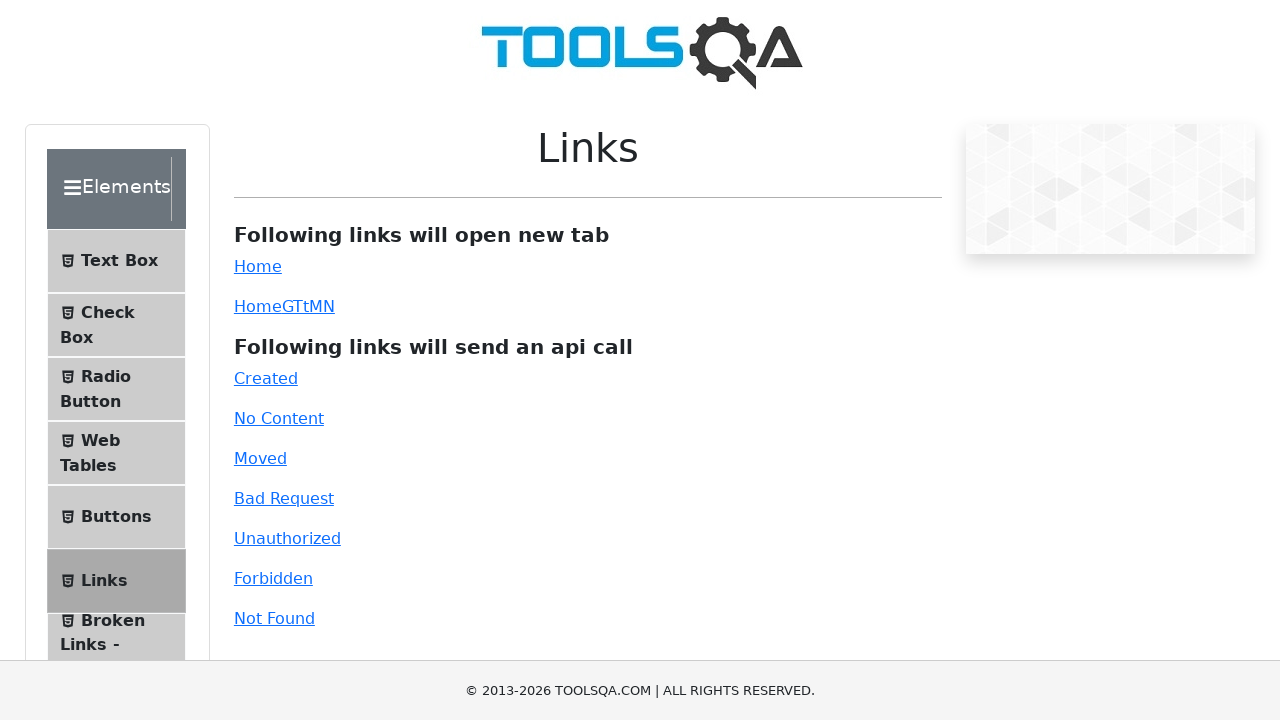

Clicked the 'no-content' link at (279, 418) on #no-content
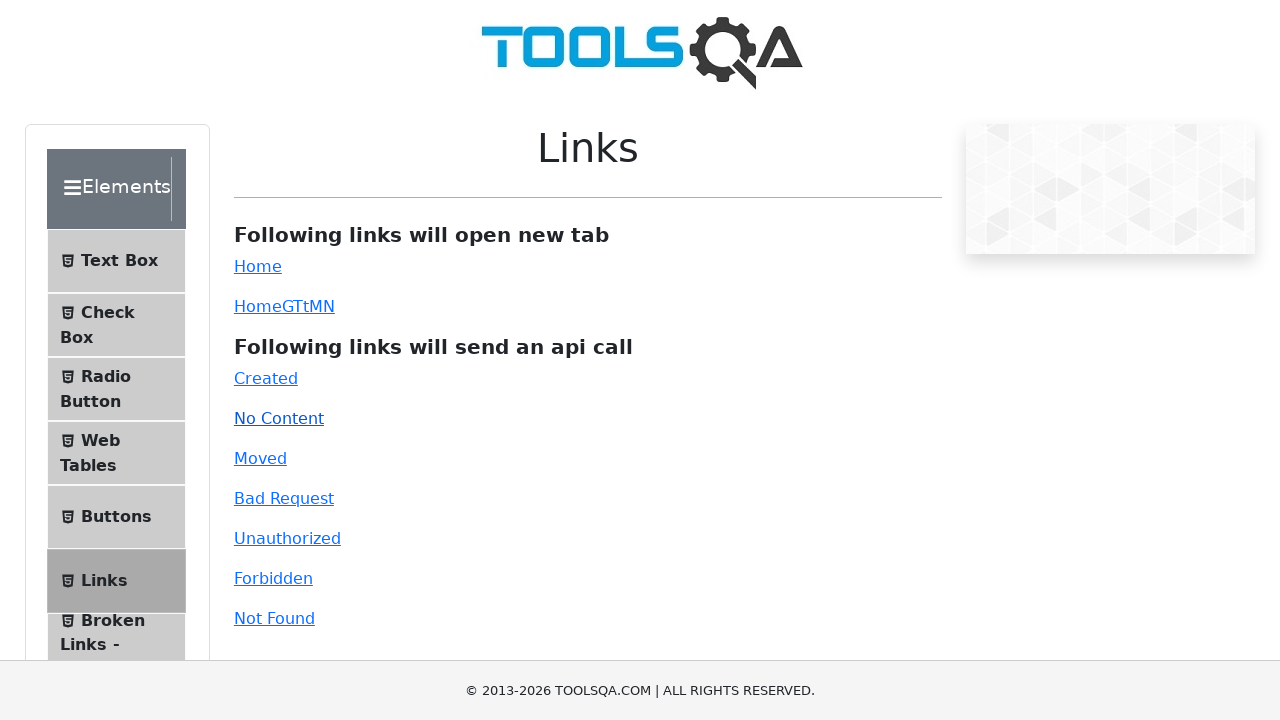

Waited for link response message to appear
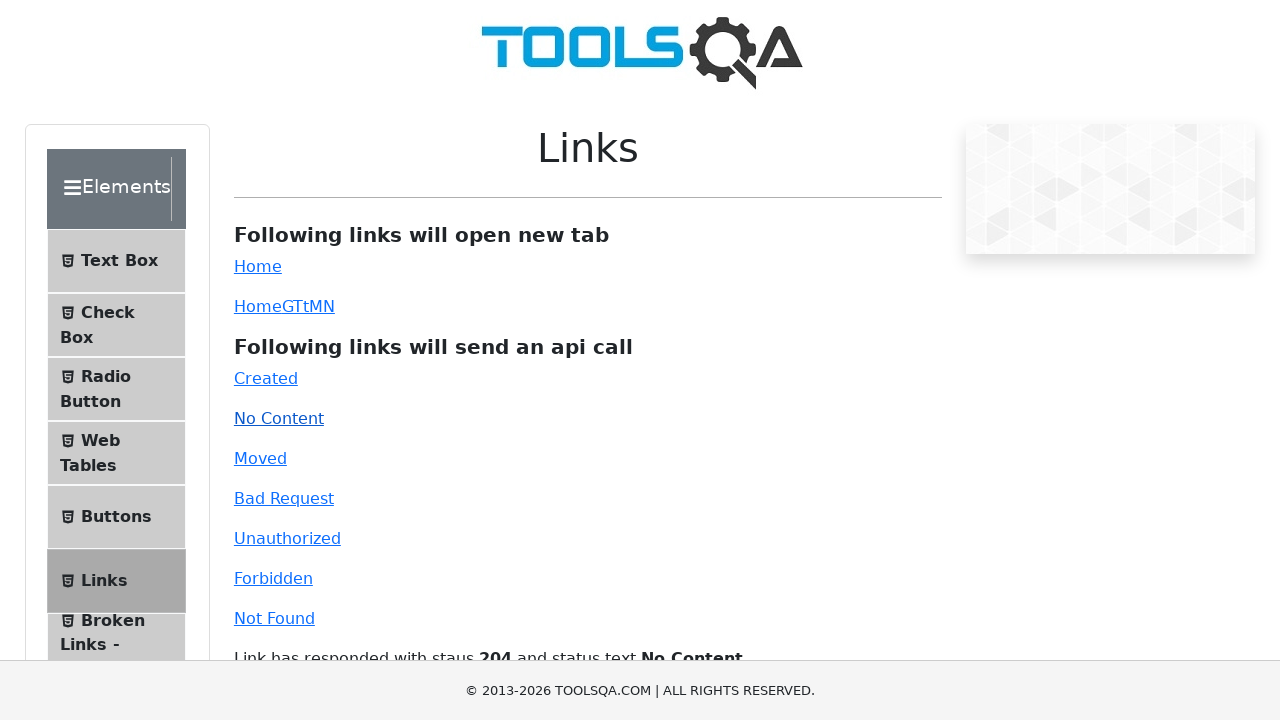

Retrieved status message text content
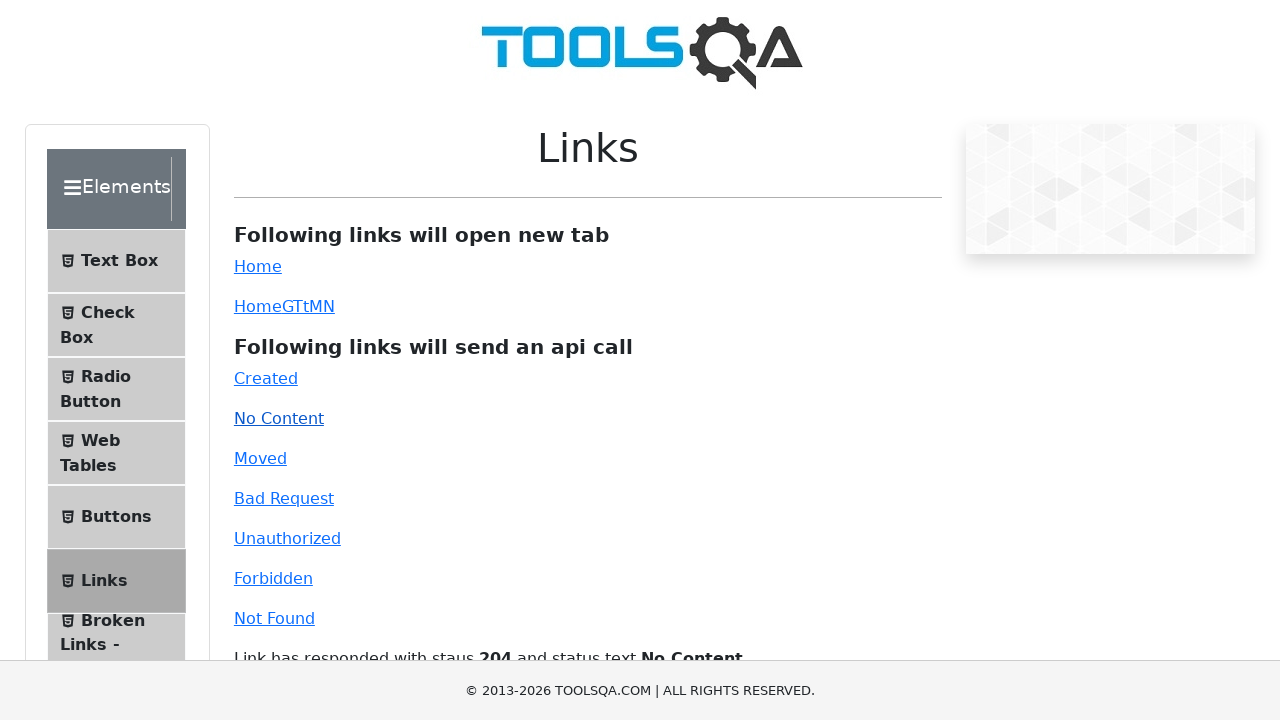

Verified that status code 204 is present in the response message
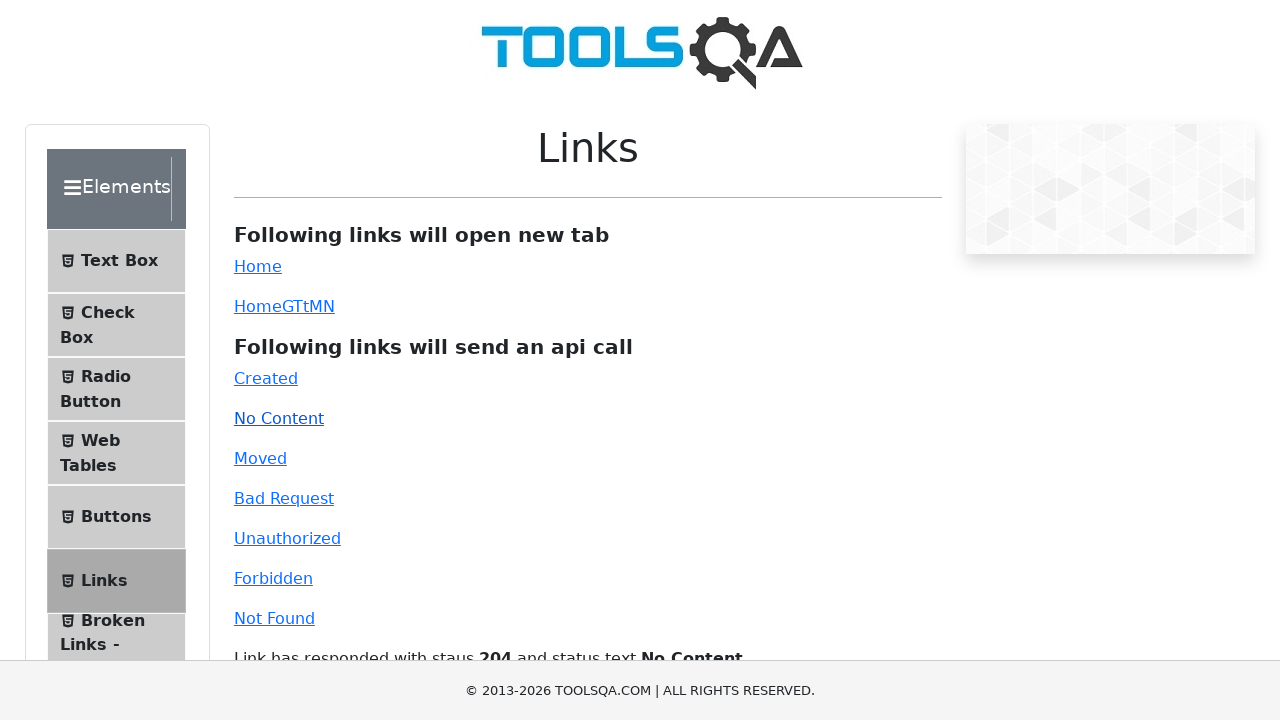

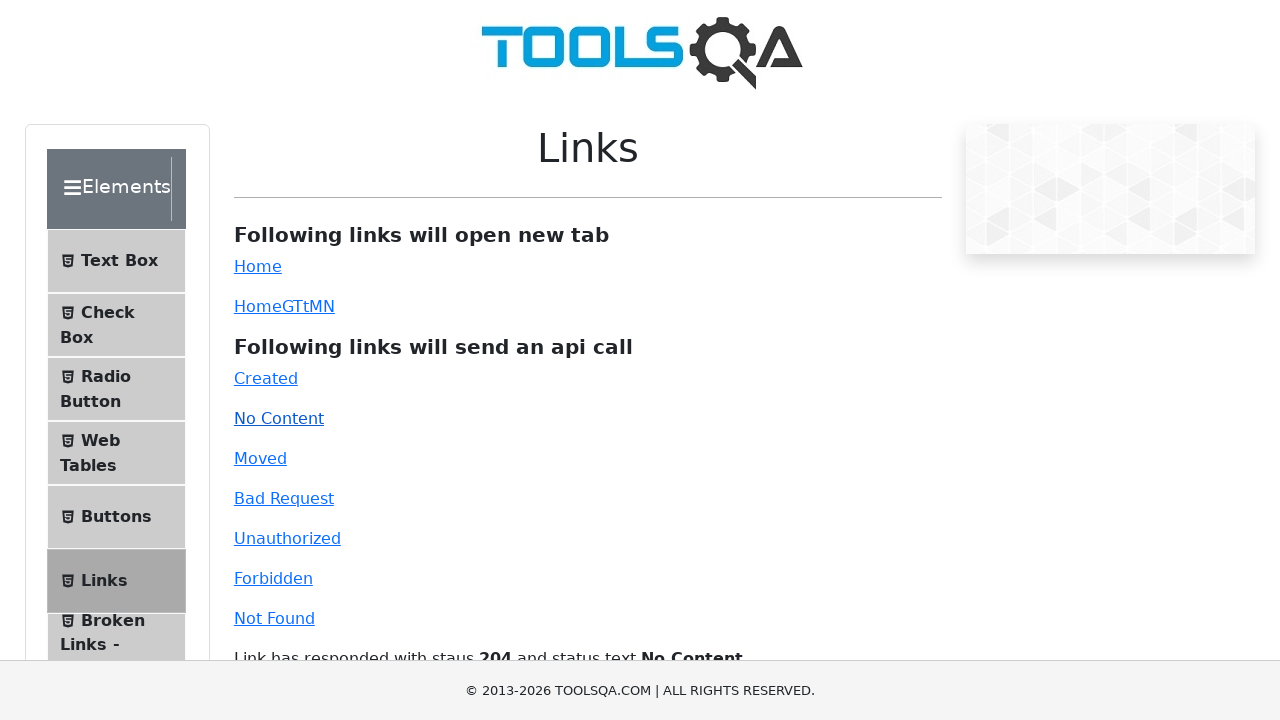